Tests unmarking todo items as complete by unchecking their checkboxes

Starting URL: https://demo.playwright.dev/todomvc

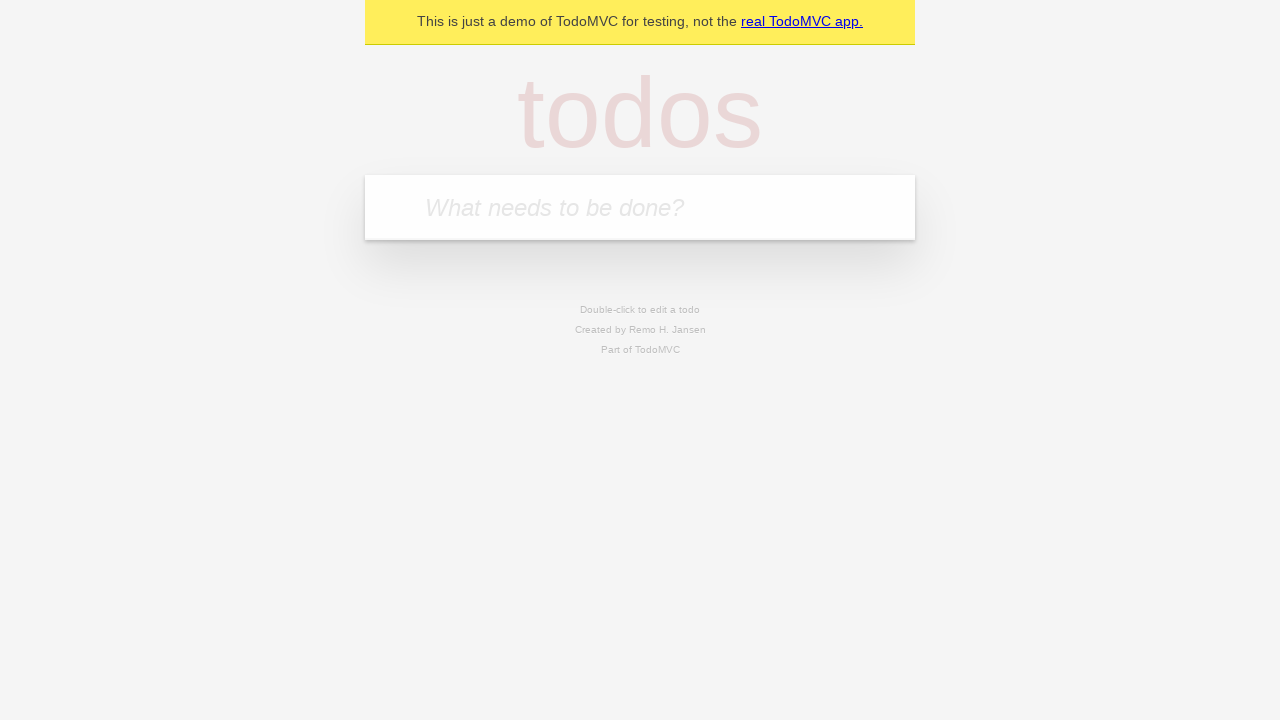

Filled todo input with 'buy some cheese' on internal:attr=[placeholder="What needs to be done?"i]
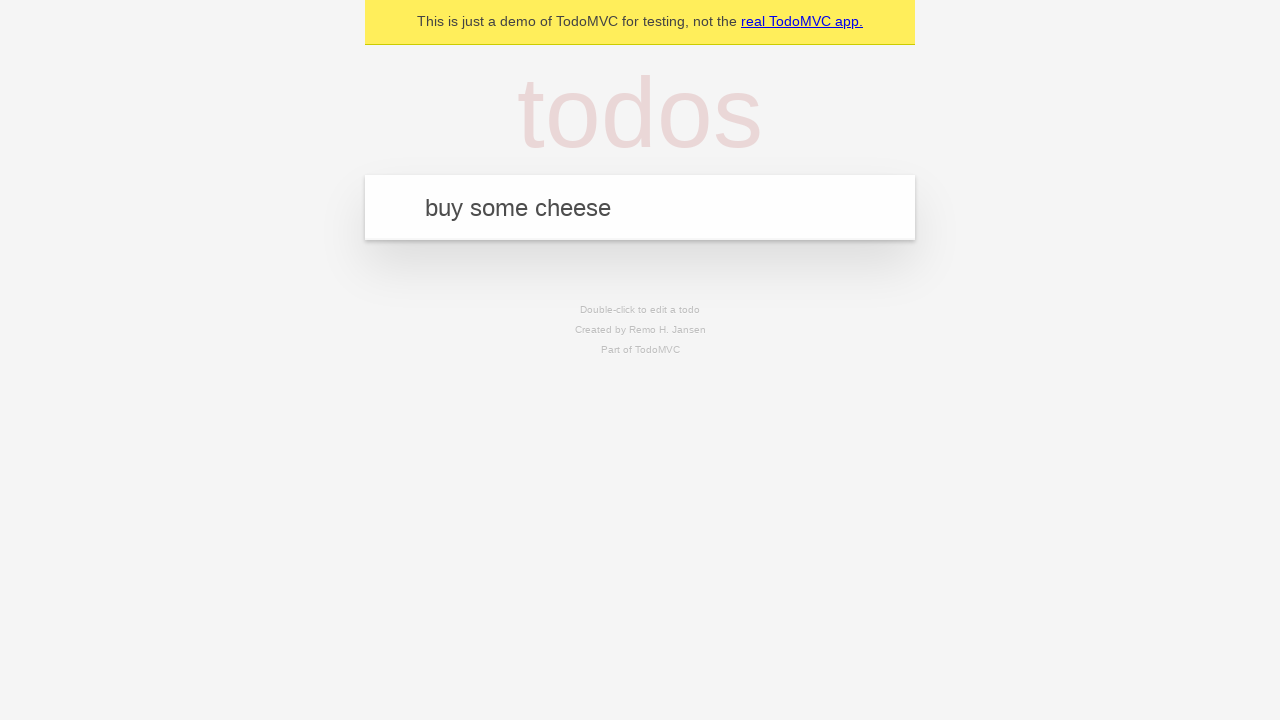

Pressed Enter to create todo 'buy some cheese' on internal:attr=[placeholder="What needs to be done?"i]
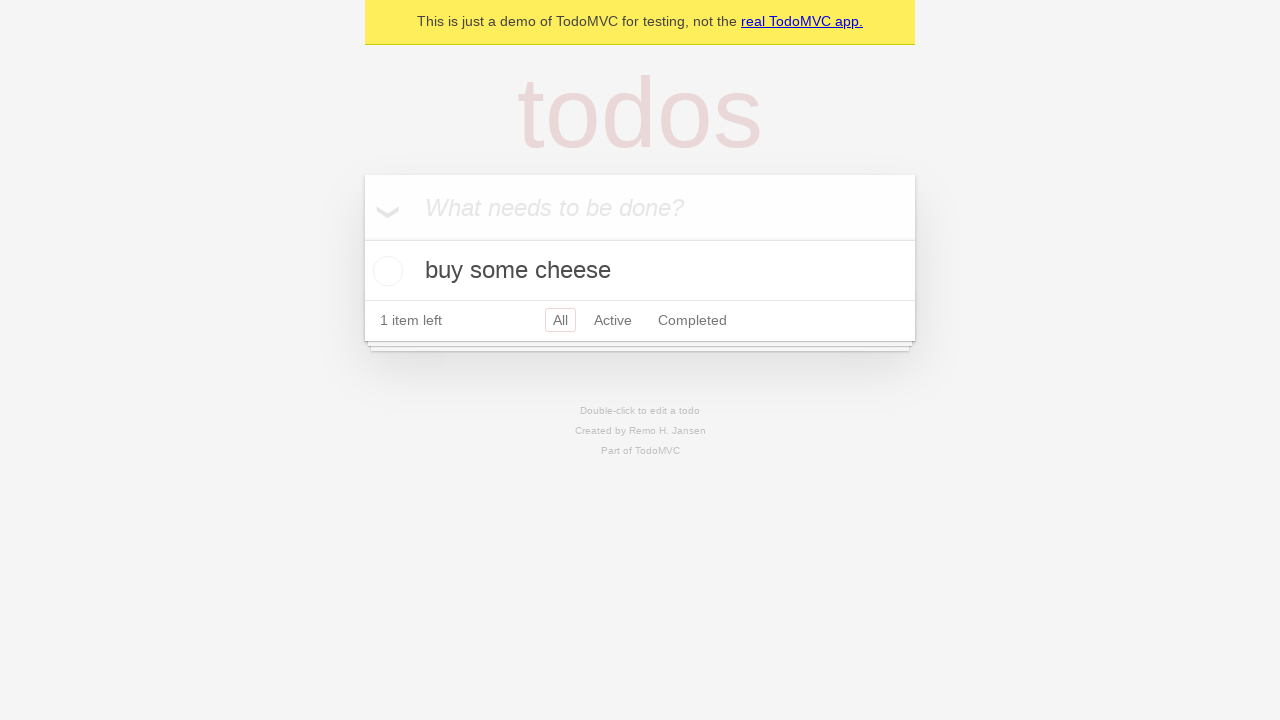

Filled todo input with 'feed the cat' on internal:attr=[placeholder="What needs to be done?"i]
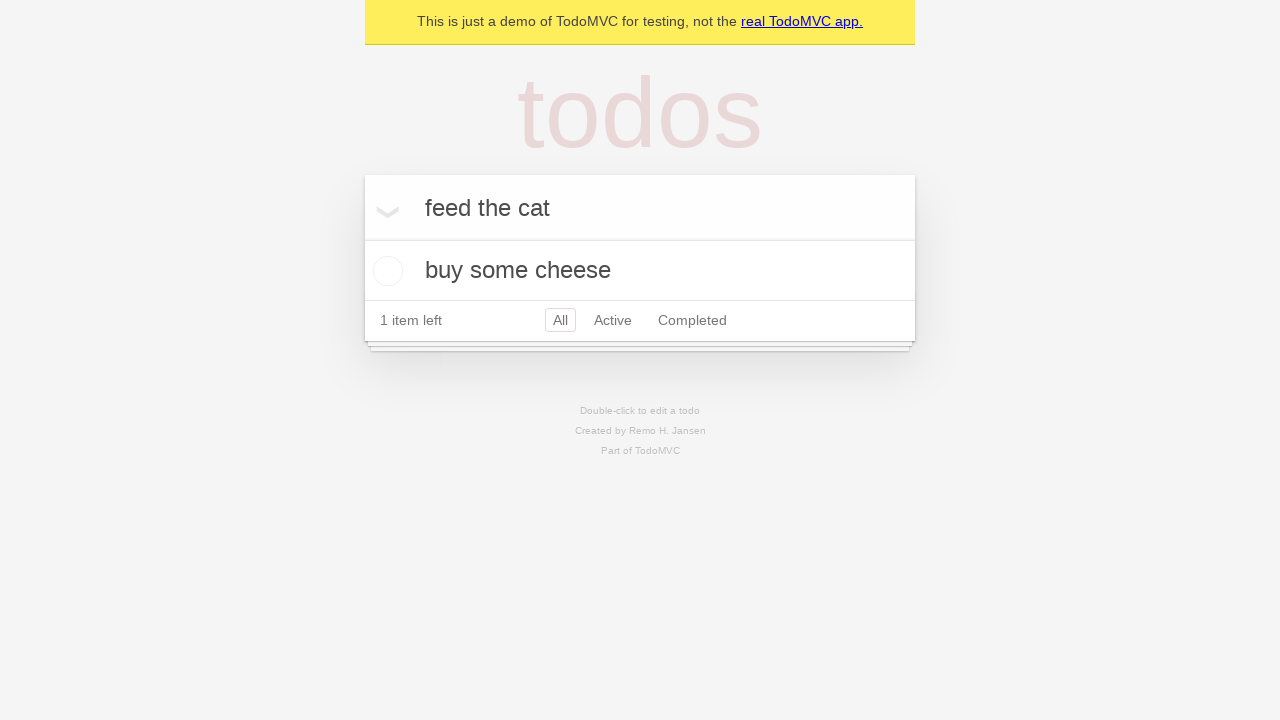

Pressed Enter to create todo 'feed the cat' on internal:attr=[placeholder="What needs to be done?"i]
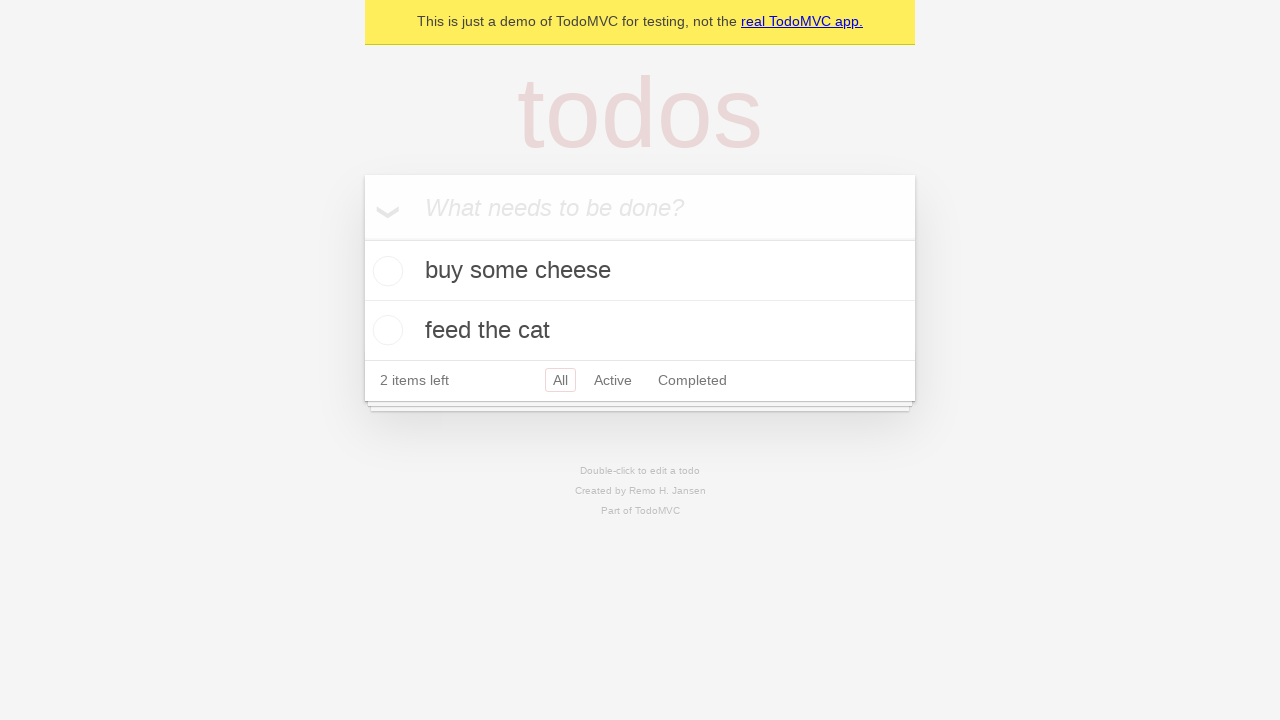

Waited for todo items to be created
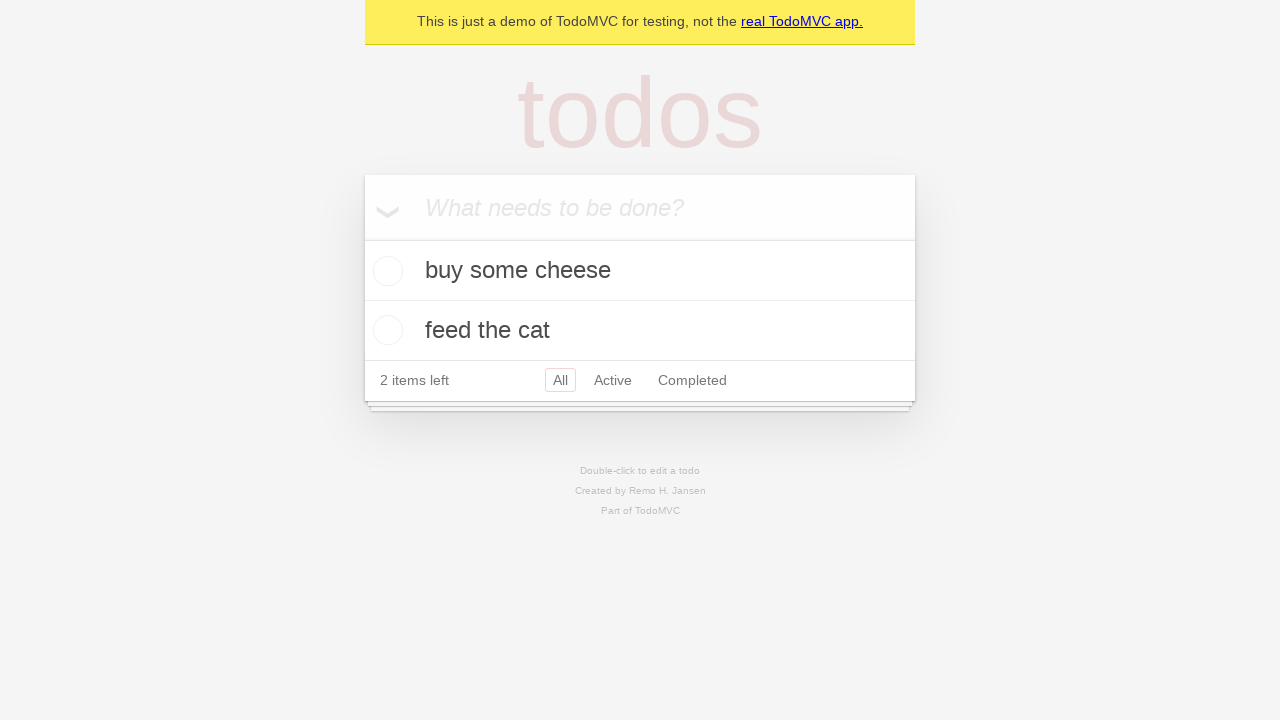

Located first todo item
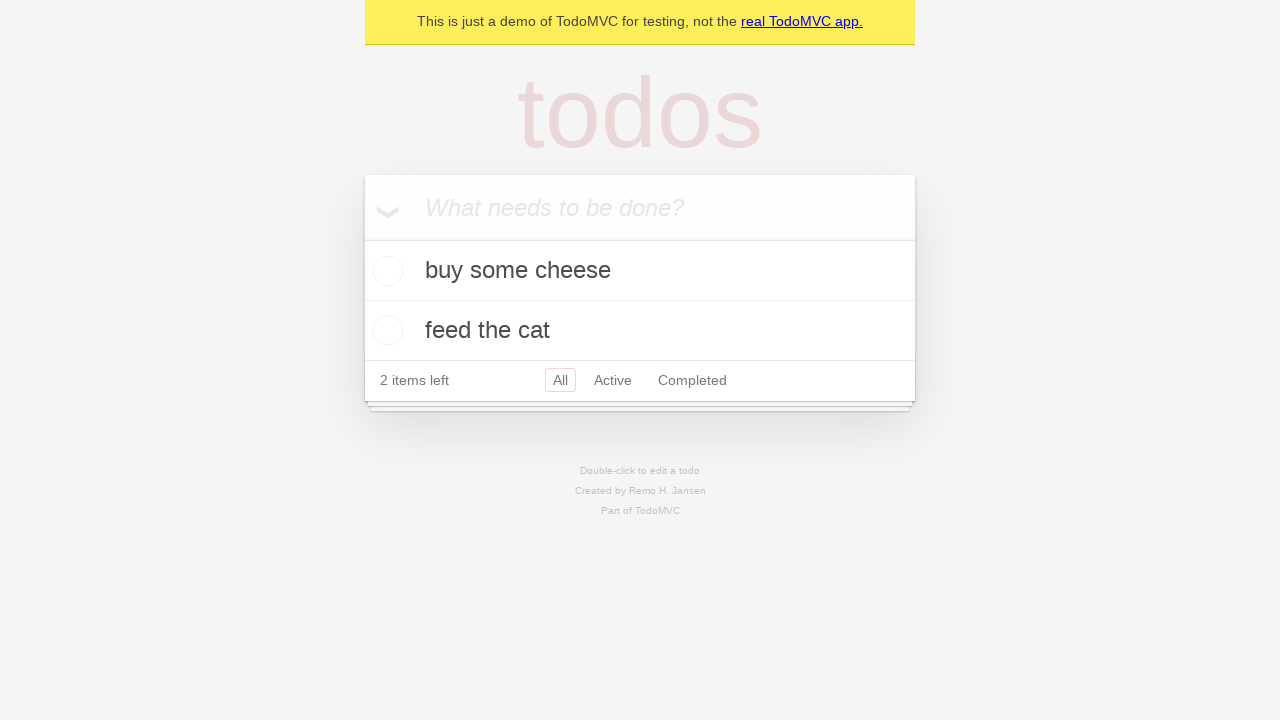

Located checkbox for first todo item
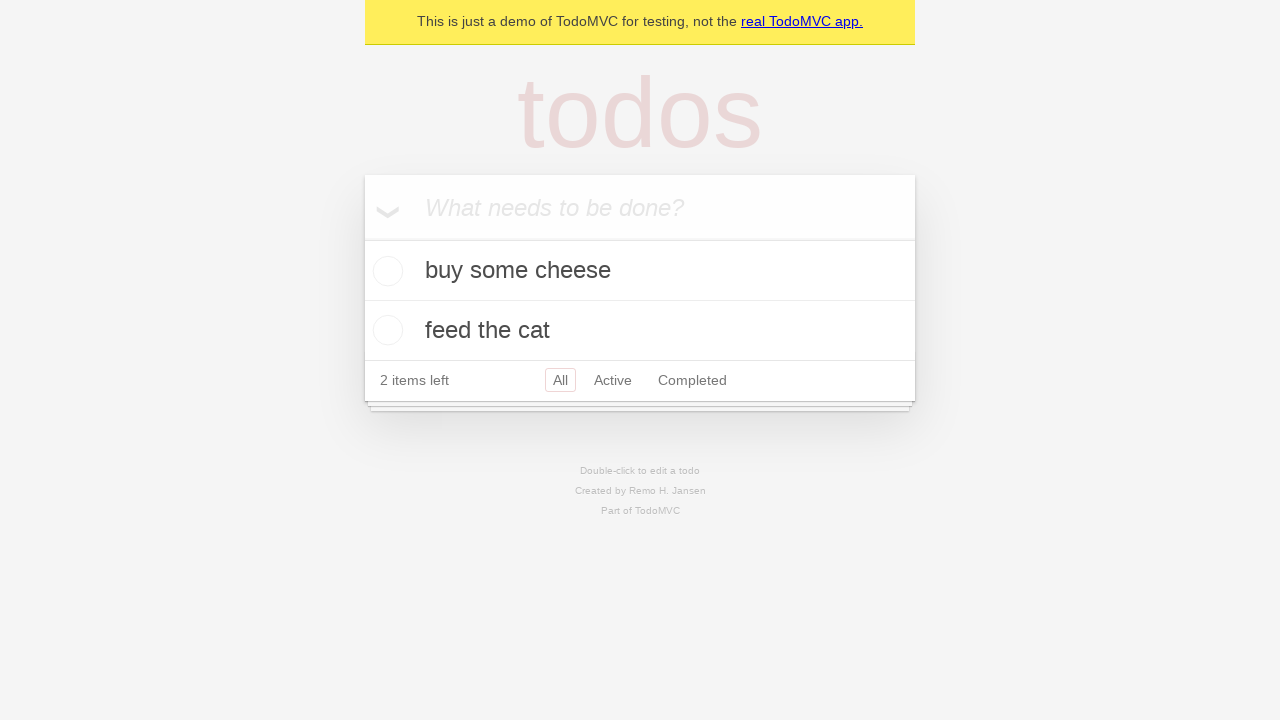

Checked first todo item as complete at (385, 271) on internal:testid=[data-testid="todo-item"s] >> nth=0 >> internal:role=checkbox
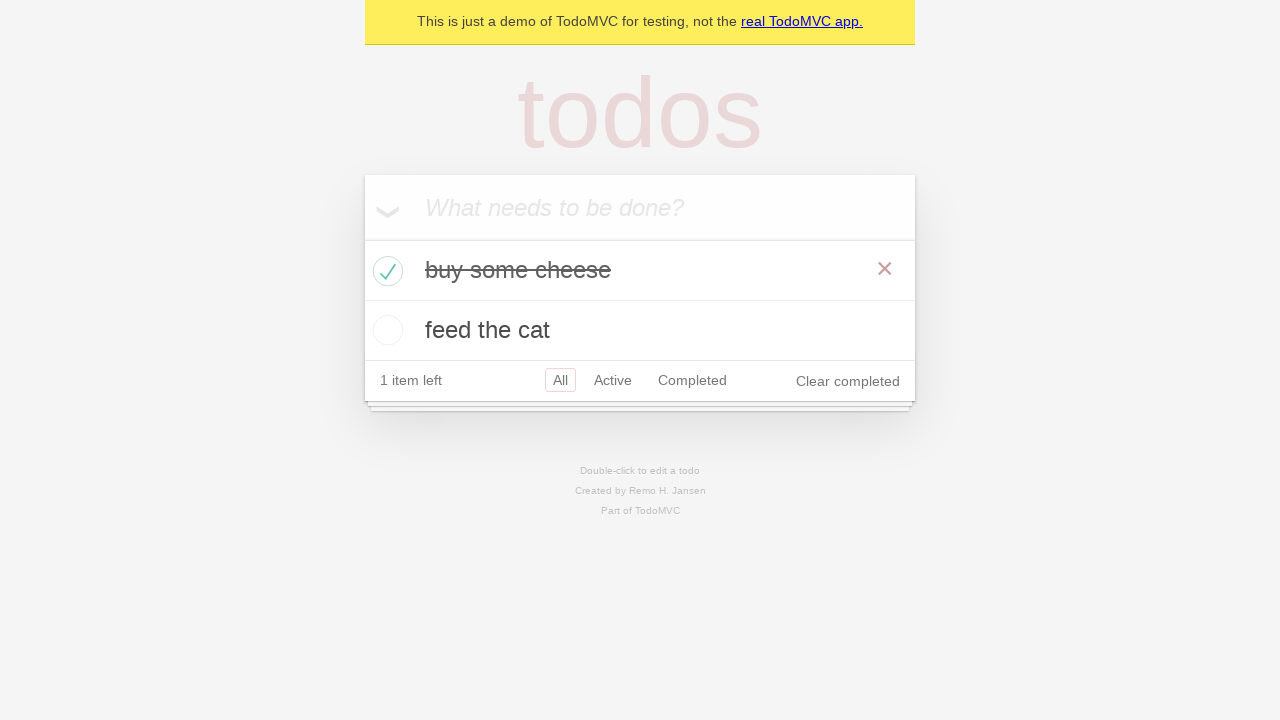

Unchecked first todo item to mark as incomplete at (385, 271) on internal:testid=[data-testid="todo-item"s] >> nth=0 >> internal:role=checkbox
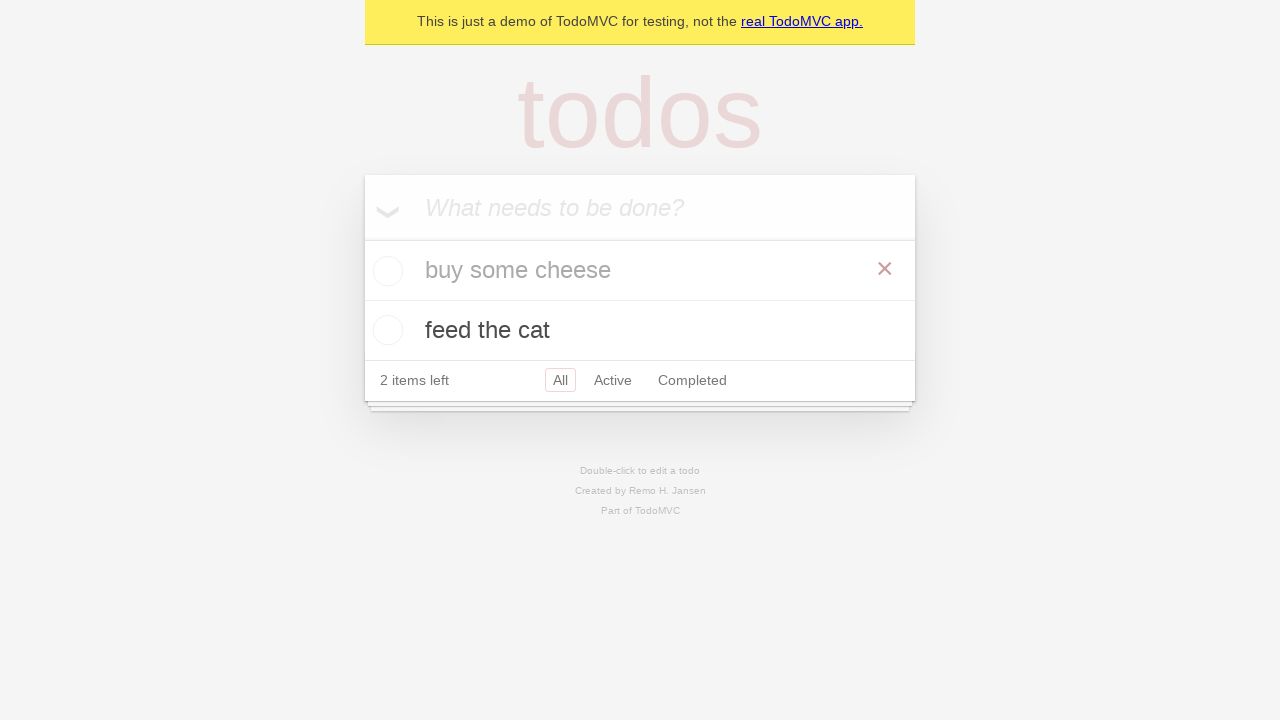

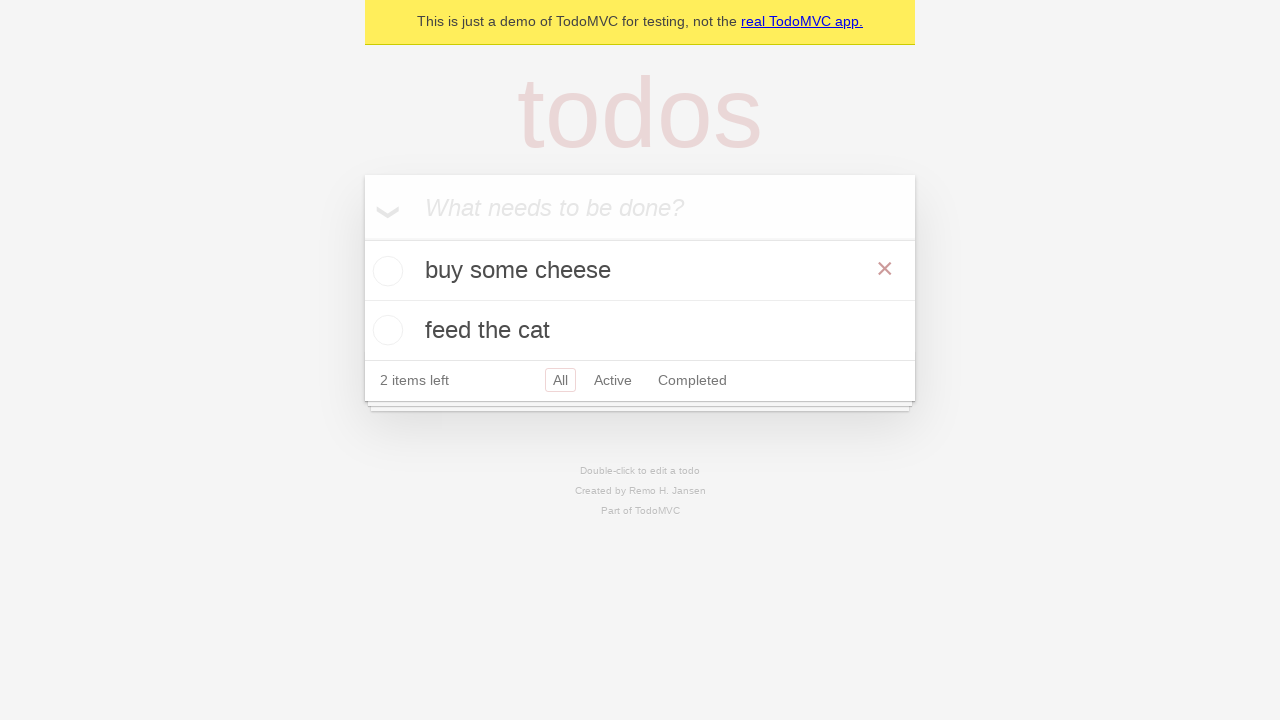